Tests the email input field by filling it with an email address and verifying the value is correctly entered

Starting URL: https://demoqa.com/text-box

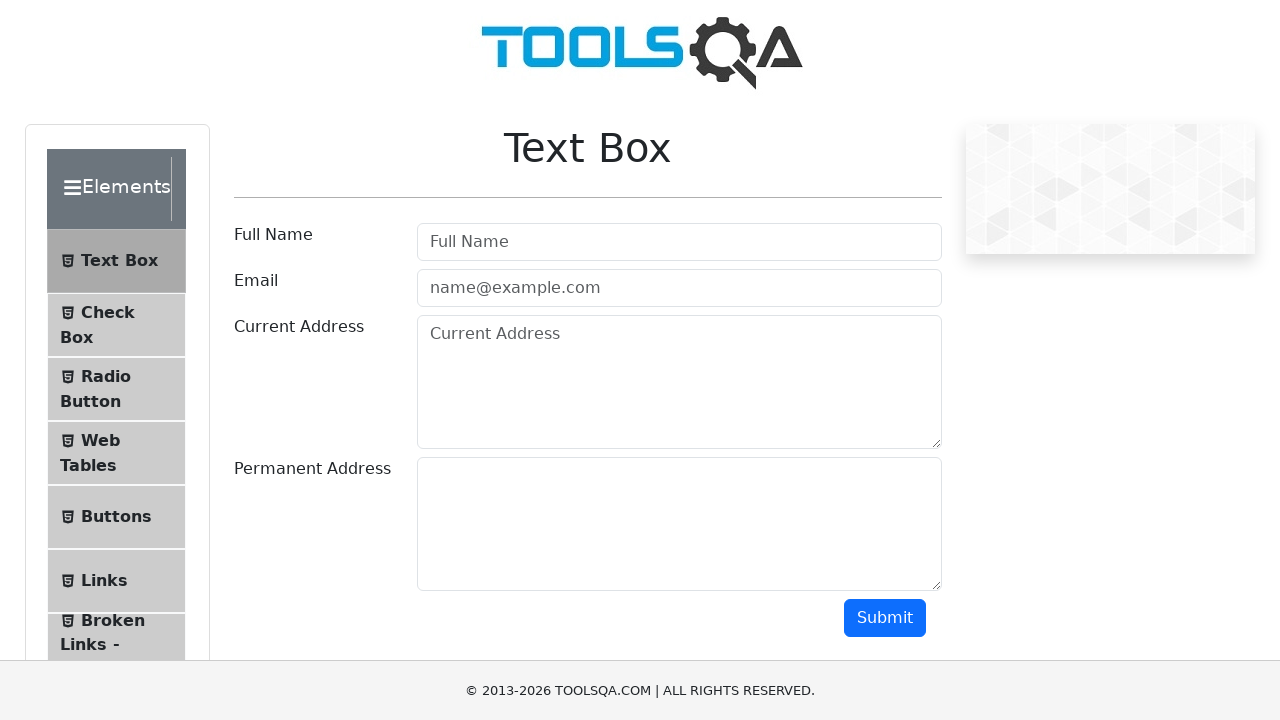

Located email input field with placeholder 'name@example.com'
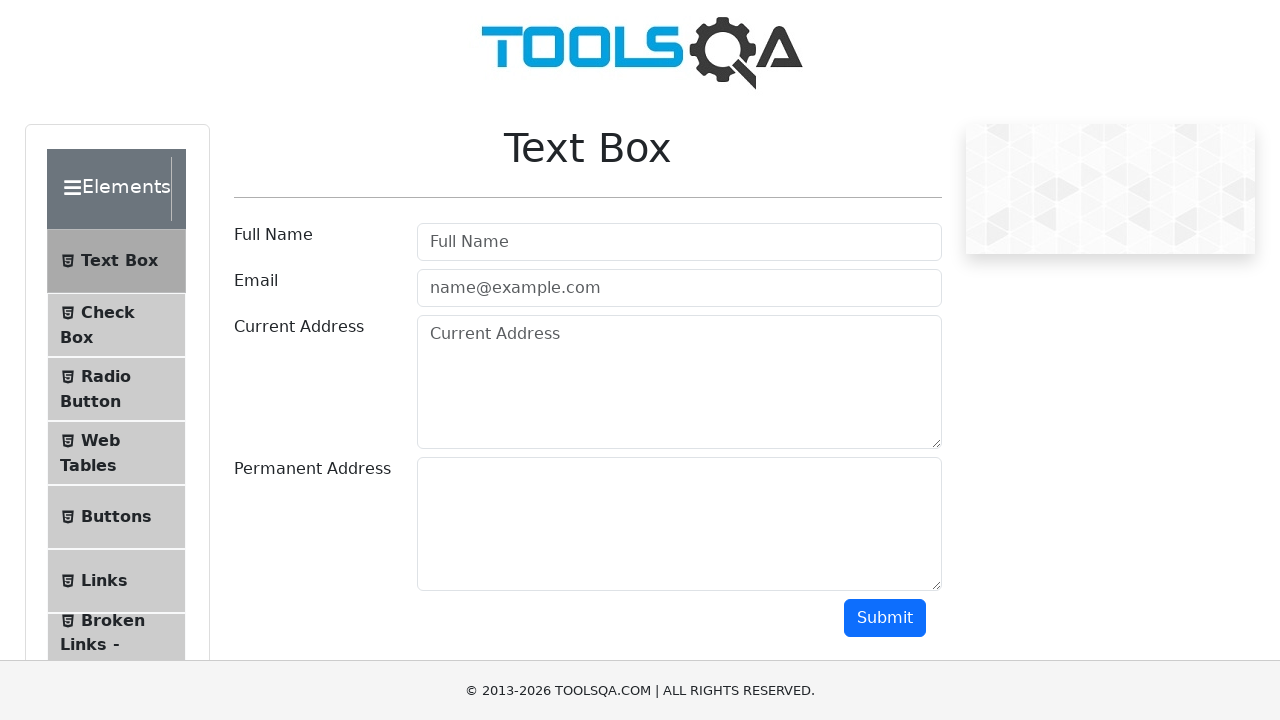

Filled email input field with 'testuser@example.com' on internal:attr=[placeholder="name@example.com"i]
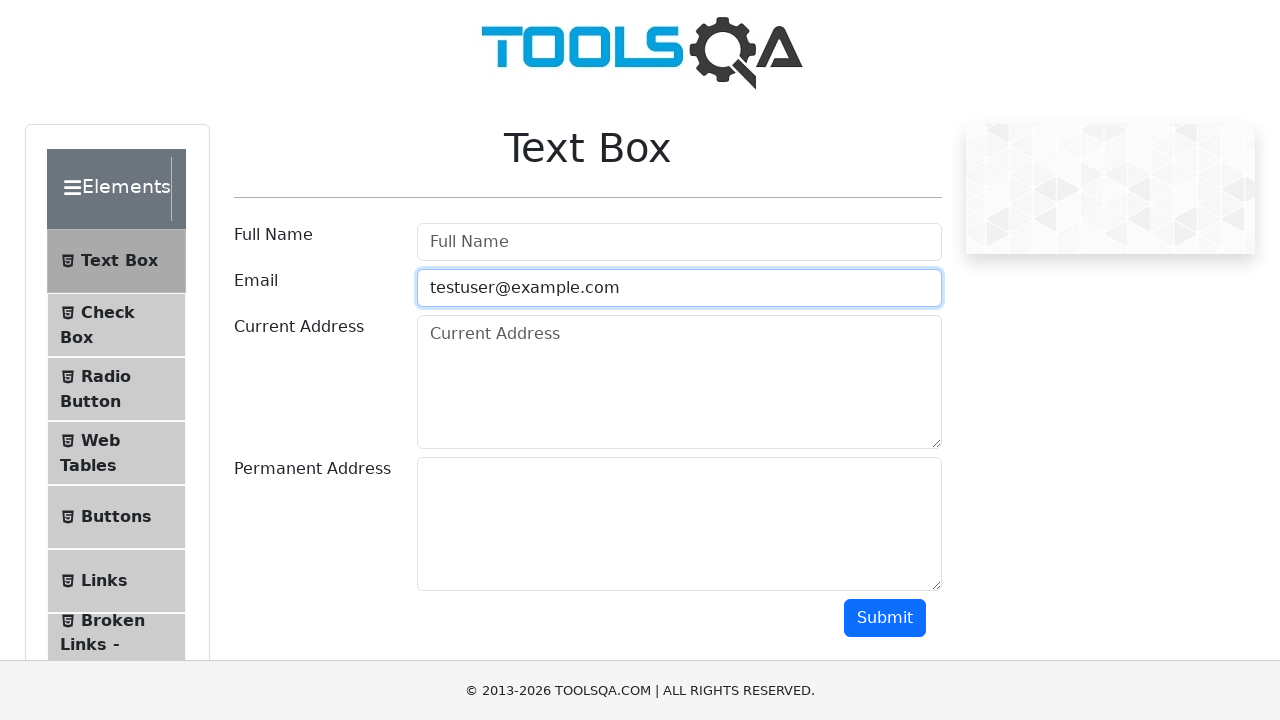

Verified email input field is visible
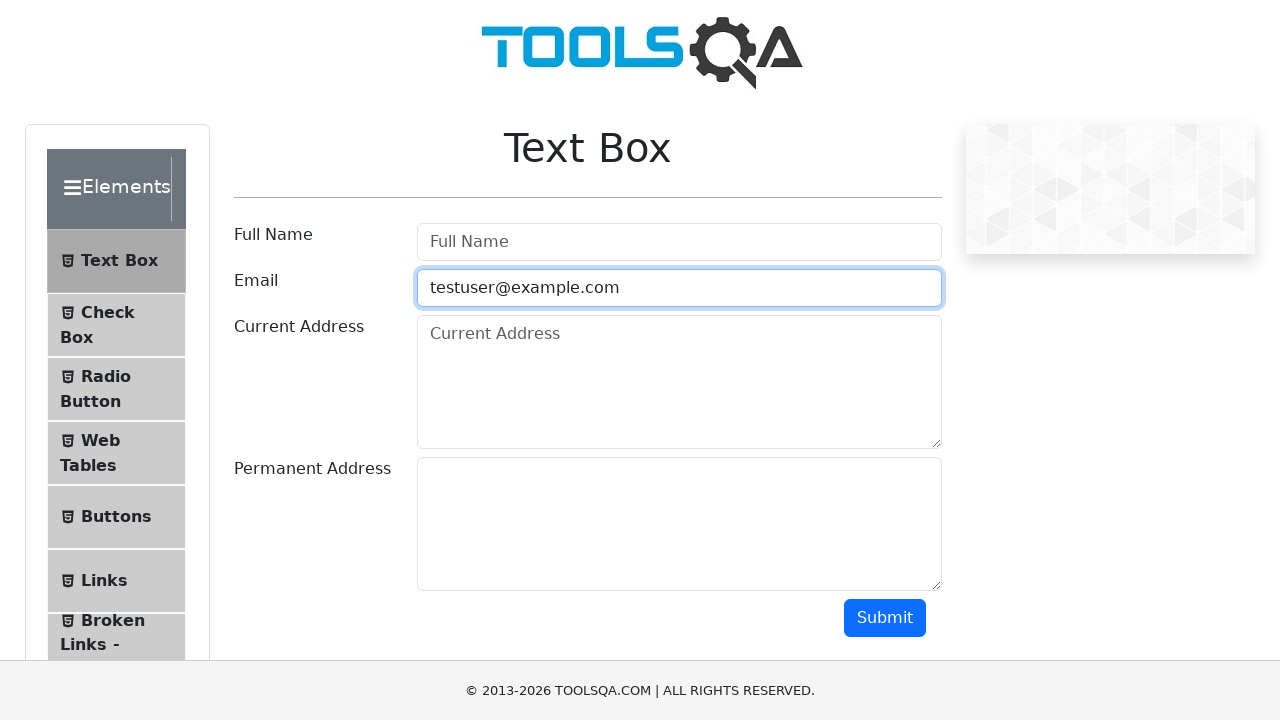

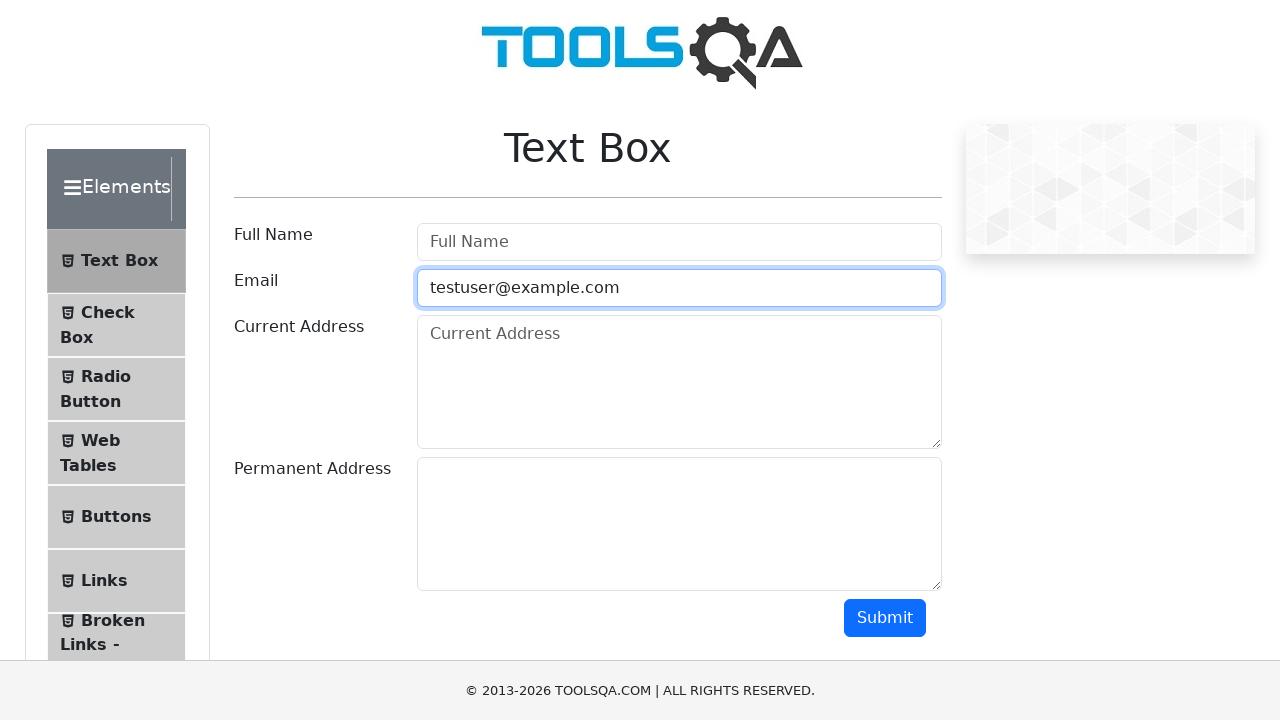